Tests the DemoQA text box form by navigating to the Elements section, filling out user details (name, email, current address, permanent address), and submitting the form.

Starting URL: https://demoqa.com/

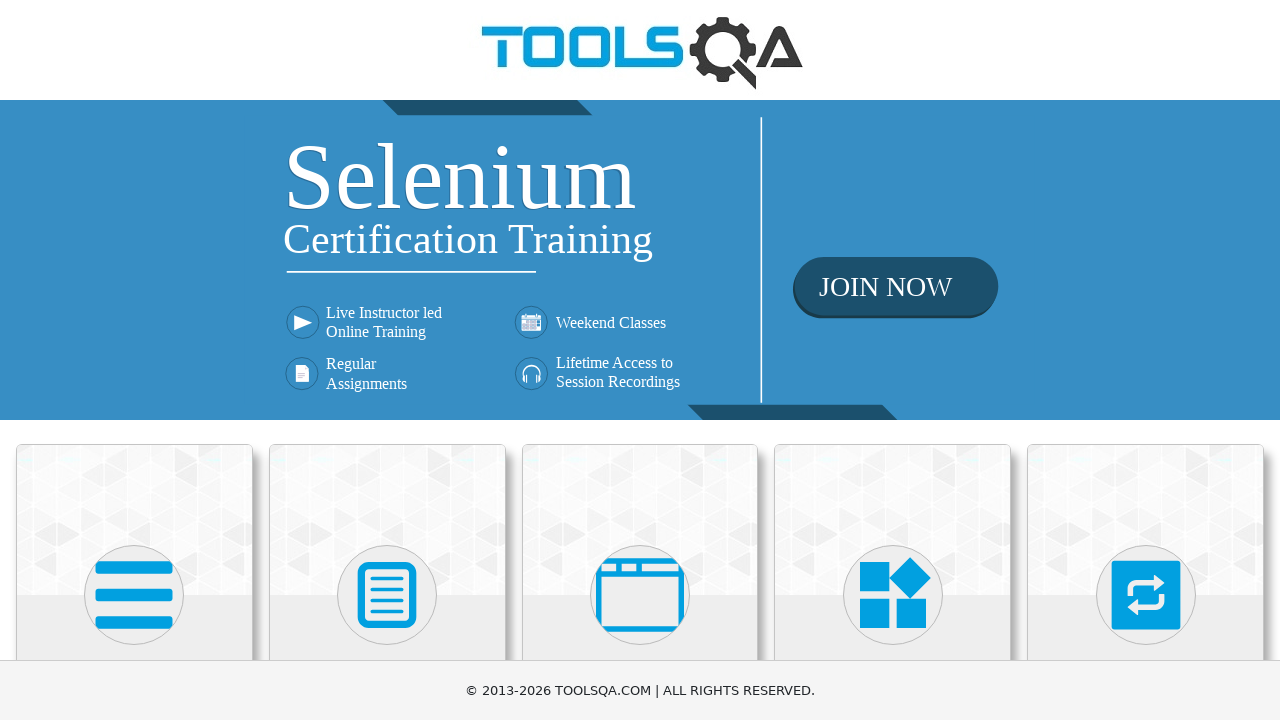

Clicked Elements card using JavaScript
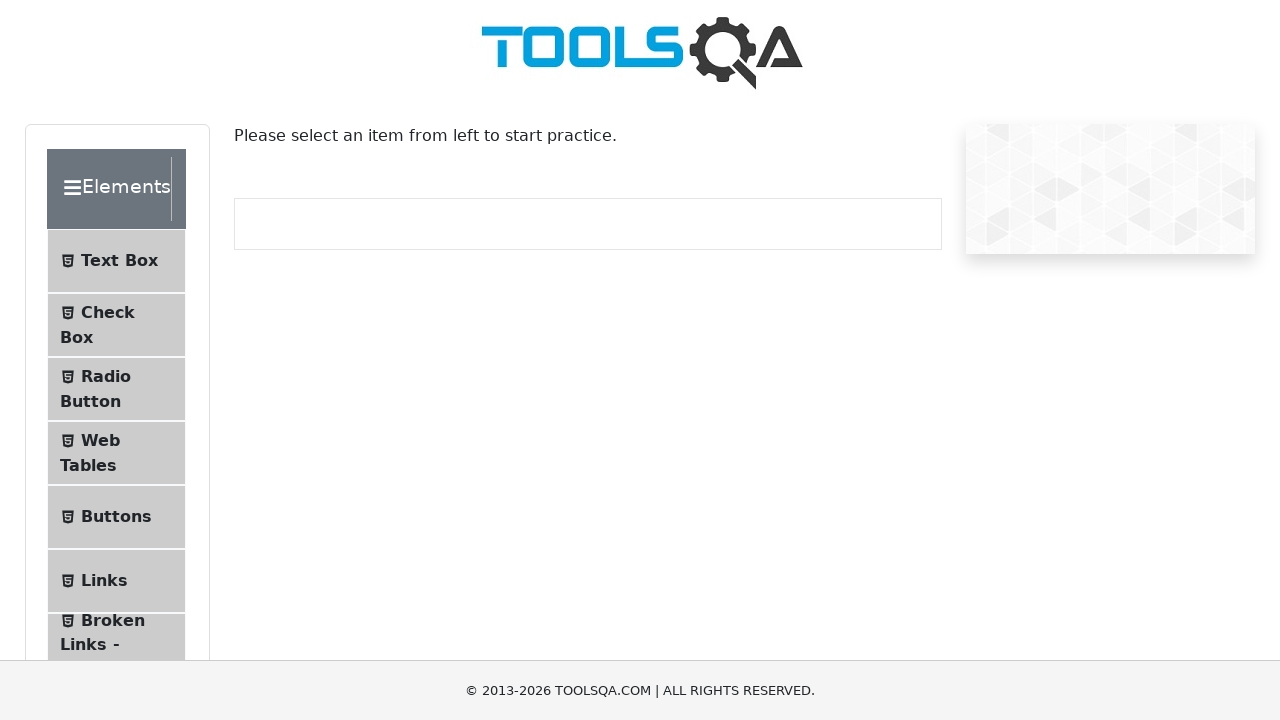

Clicked Text Box menu item at (116, 261) on xpath=//*[@id='item-0']
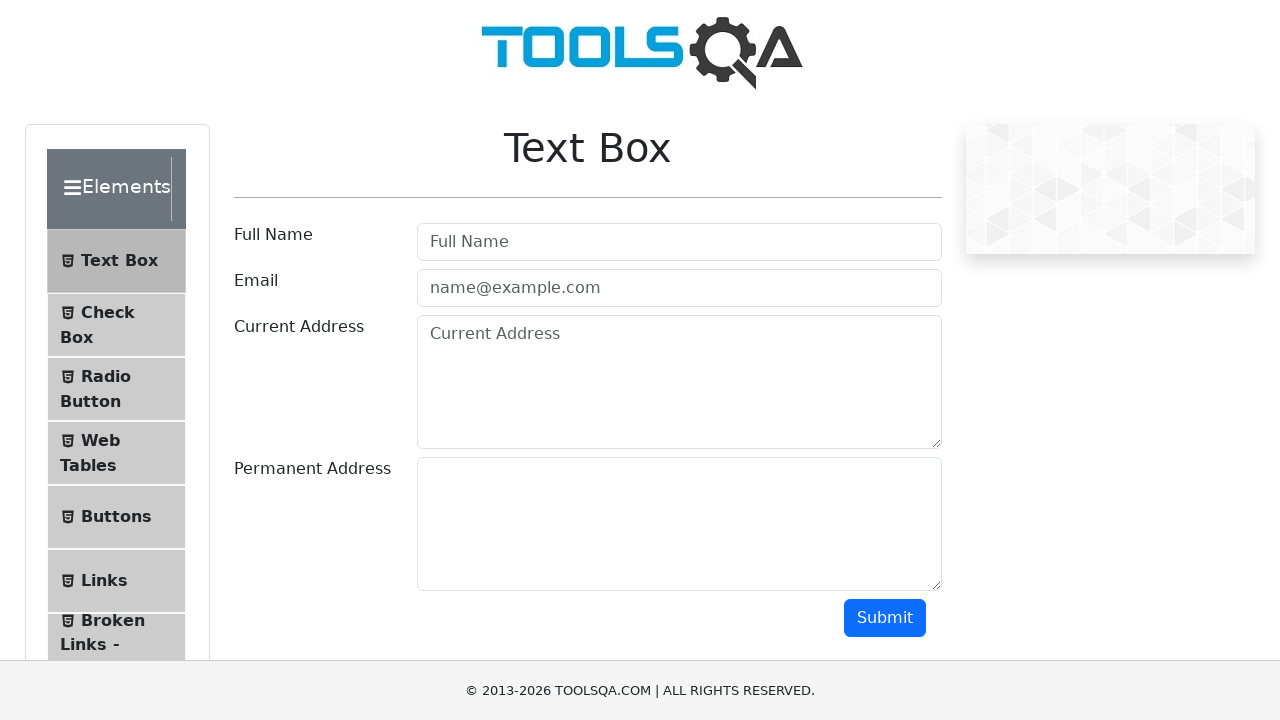

Filled username field with 'mariagarcia' on input#userName
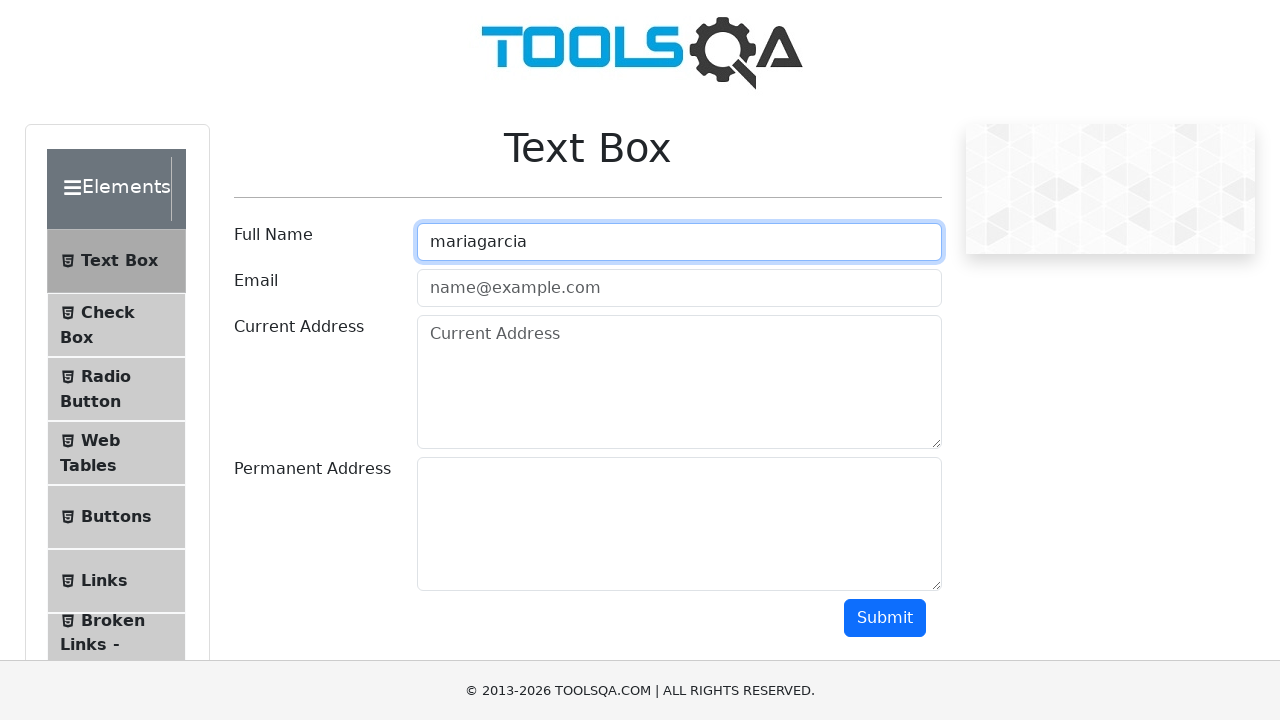

Filled email field with 'maria.garcia@example.com' on input#userEmail
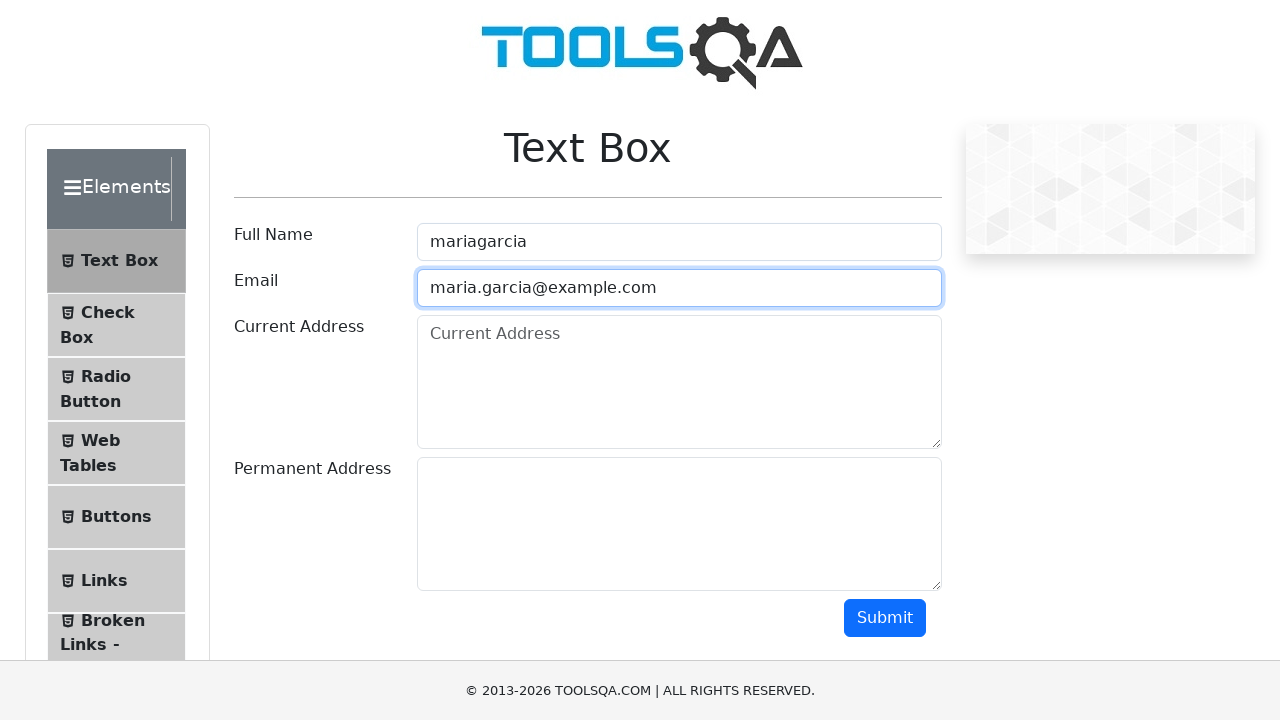

Filled current address field with '123 Oak Street, Apartment 5B, Springfield' on textarea#currentAddress
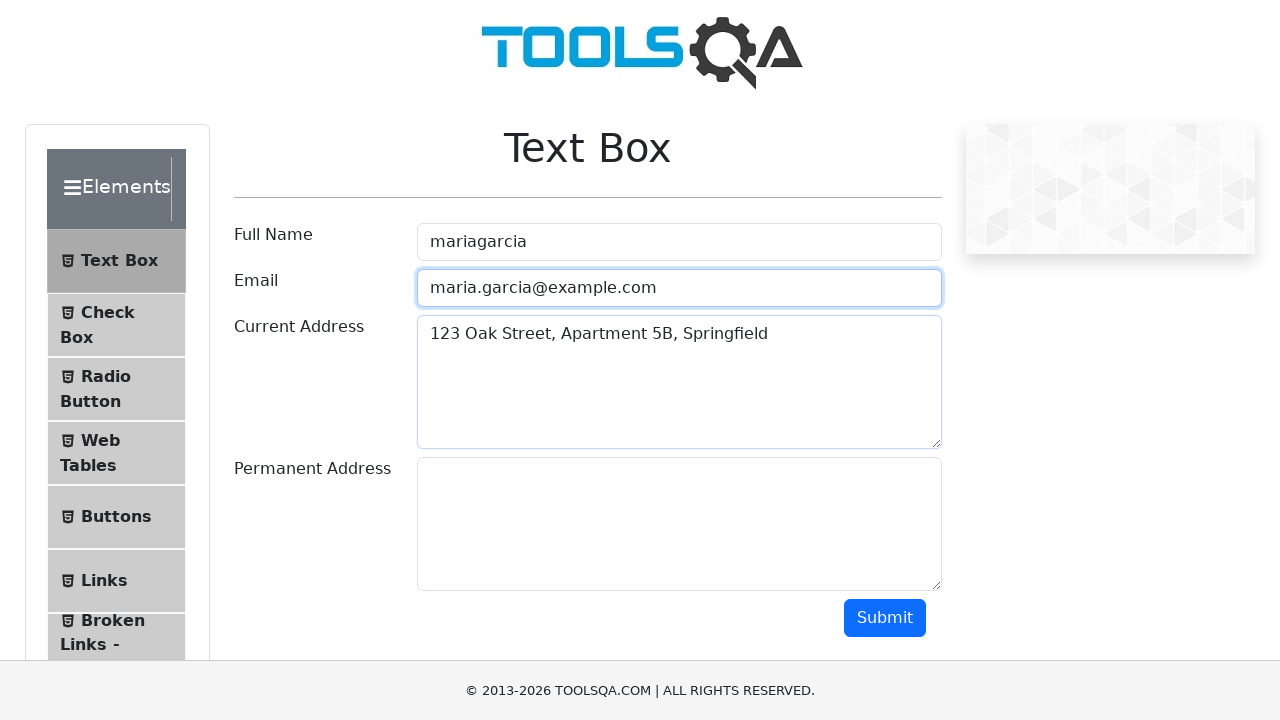

Filled permanent address field with '456 Maple Avenue, Suite 10, Riverside' on textarea#permanentAddress
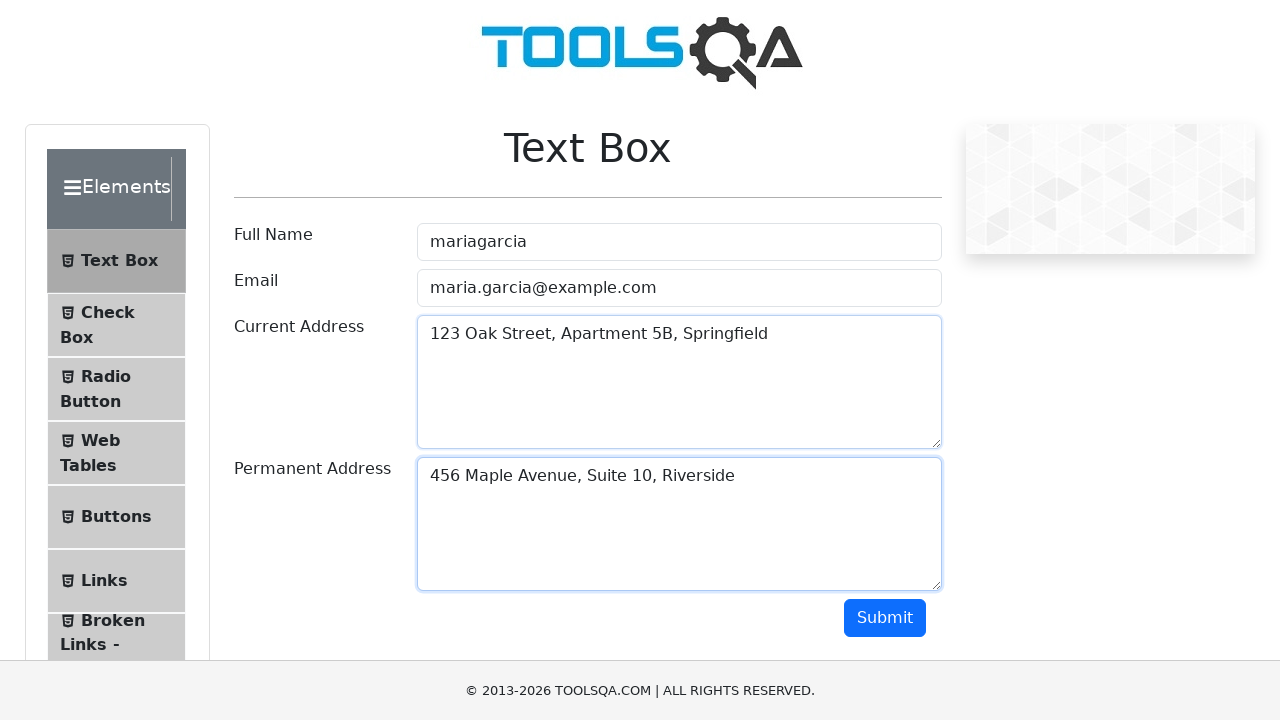

Clicked submit button to submit the form at (885, 618) on button#submit
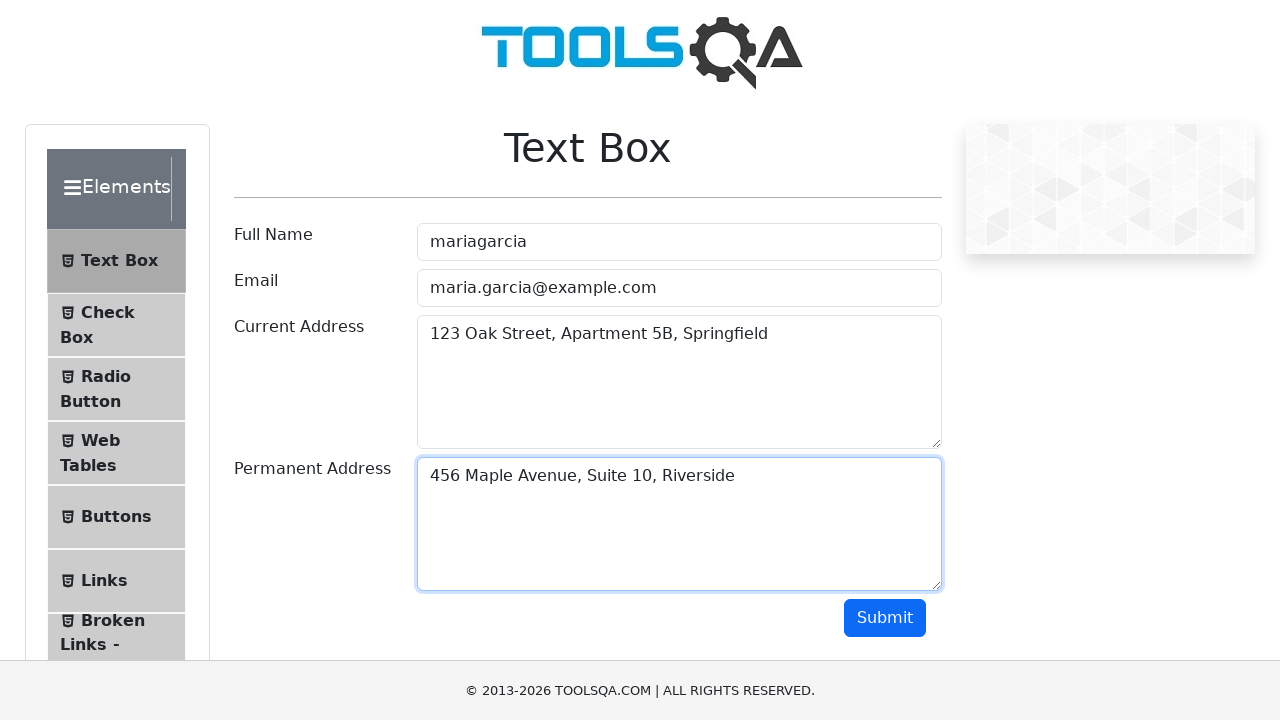

Form submission output appeared
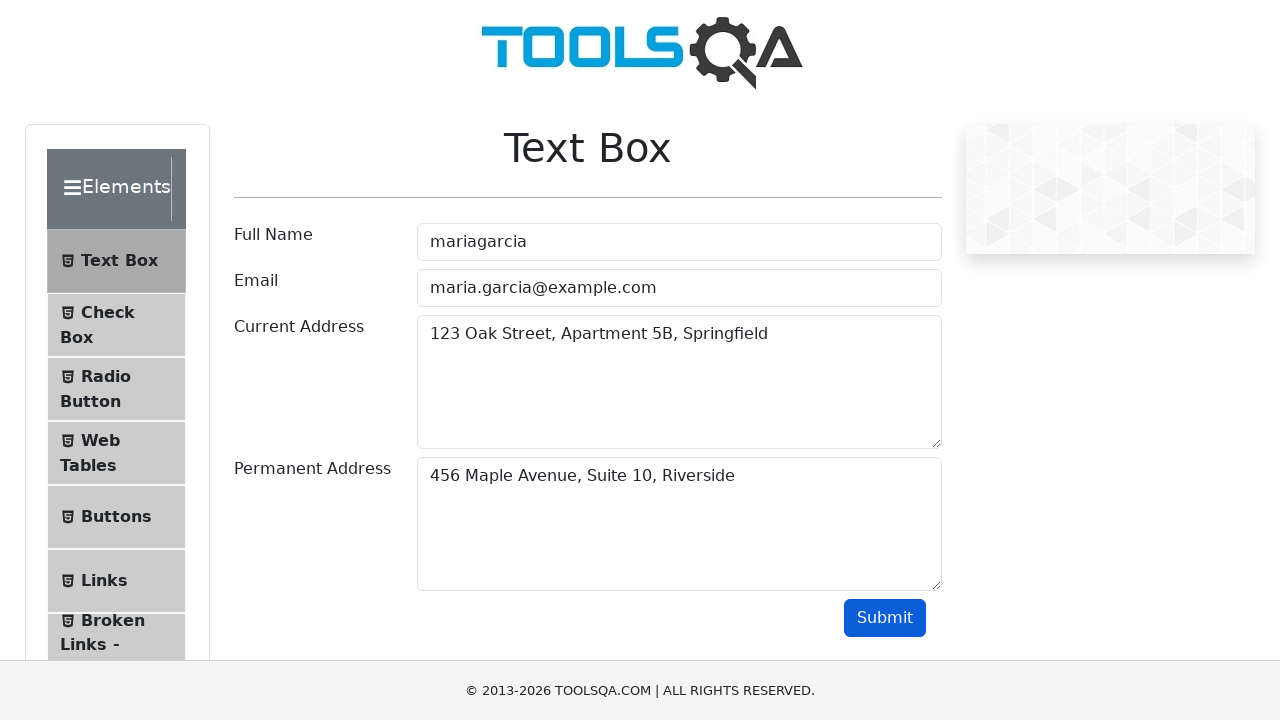

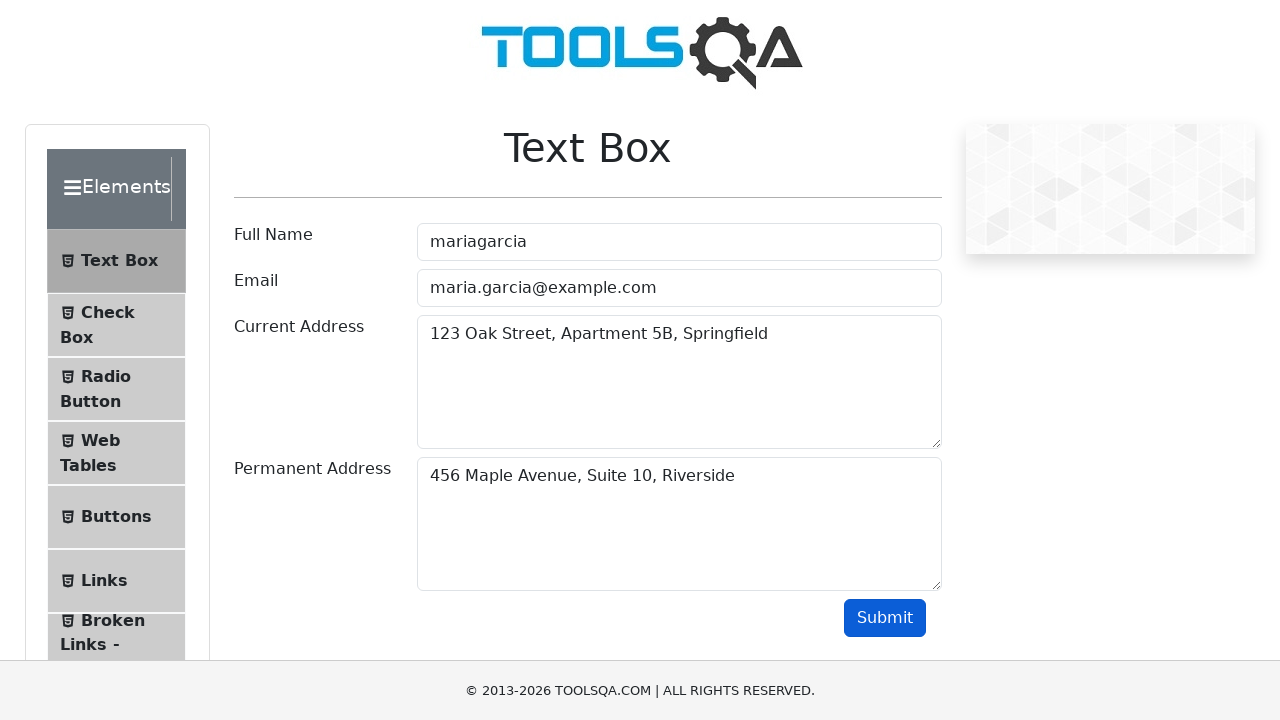